Tests that entered text is trimmed when editing a todo item

Starting URL: https://demo.playwright.dev/todomvc

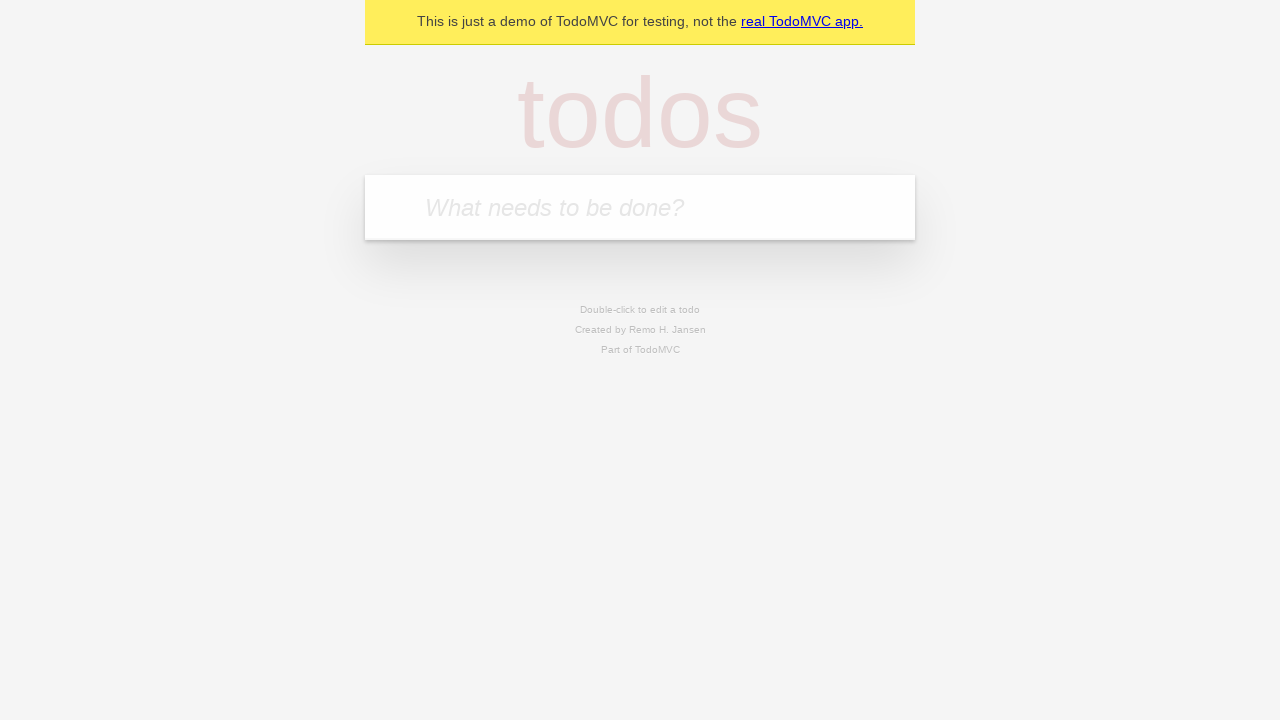

Filled todo input with 'buy some cheese' on internal:attr=[placeholder="What needs to be done?"i]
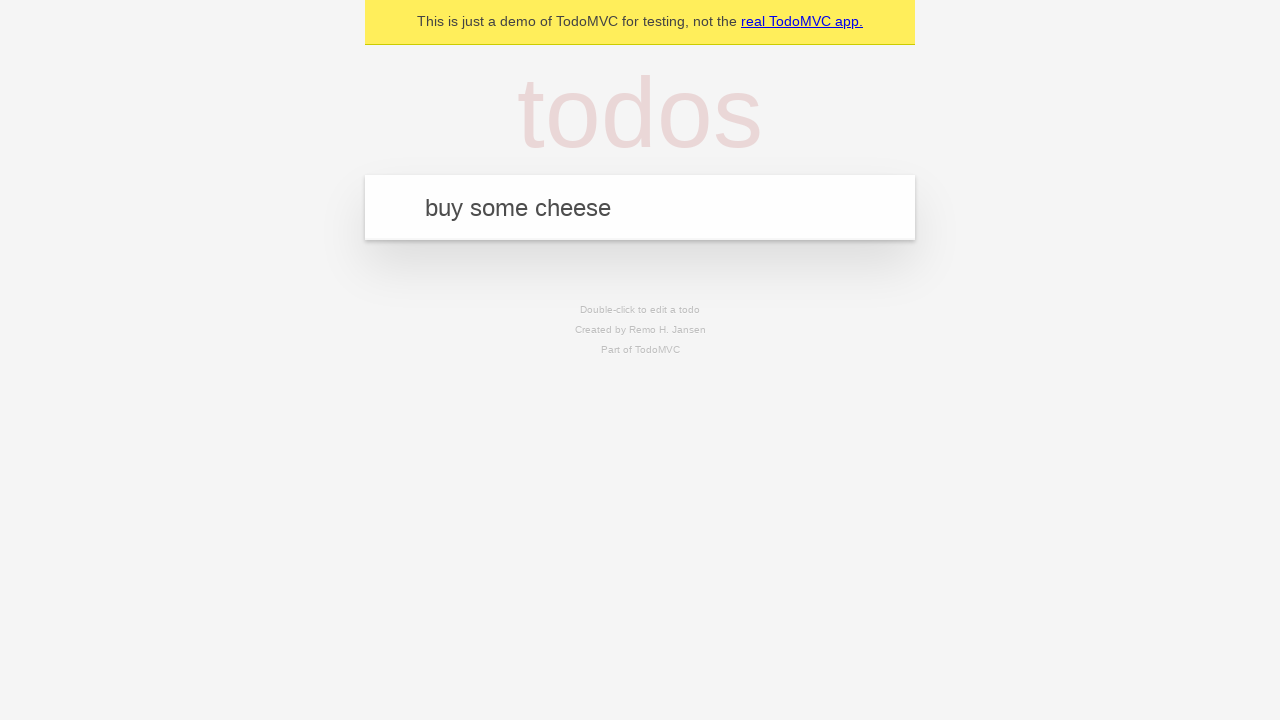

Pressed Enter to create first todo on internal:attr=[placeholder="What needs to be done?"i]
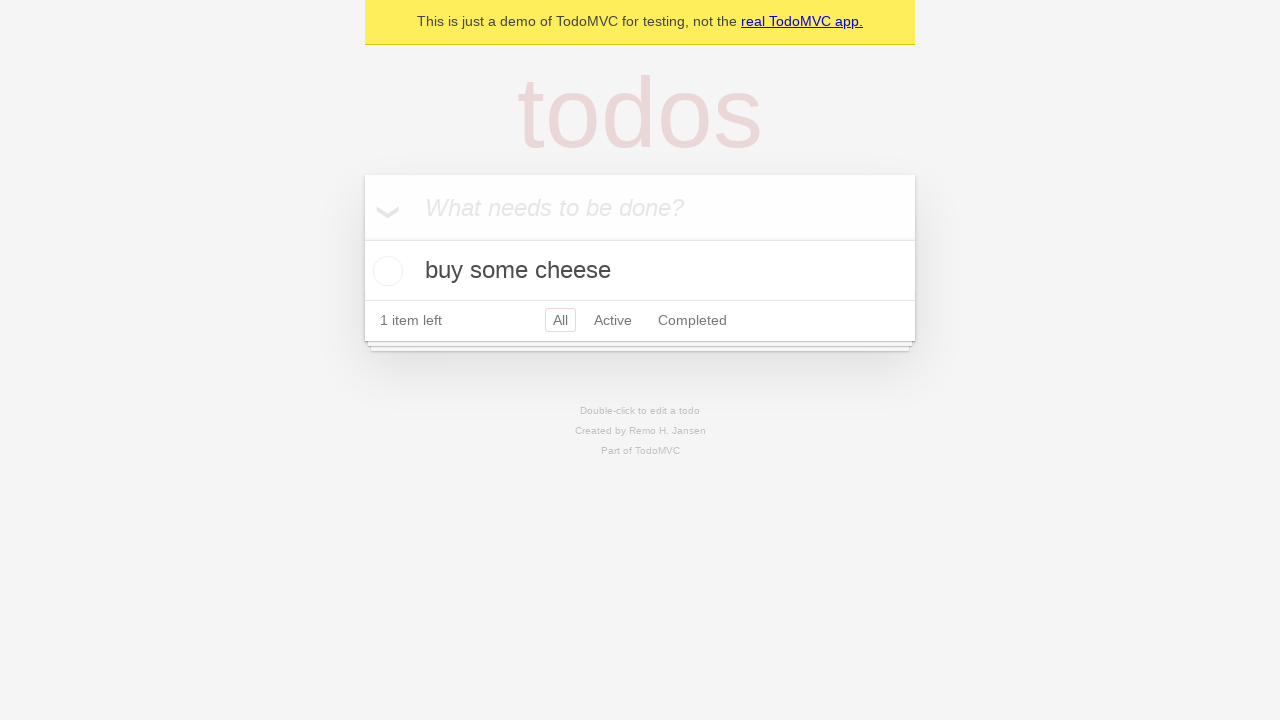

Filled todo input with 'feed the cat' on internal:attr=[placeholder="What needs to be done?"i]
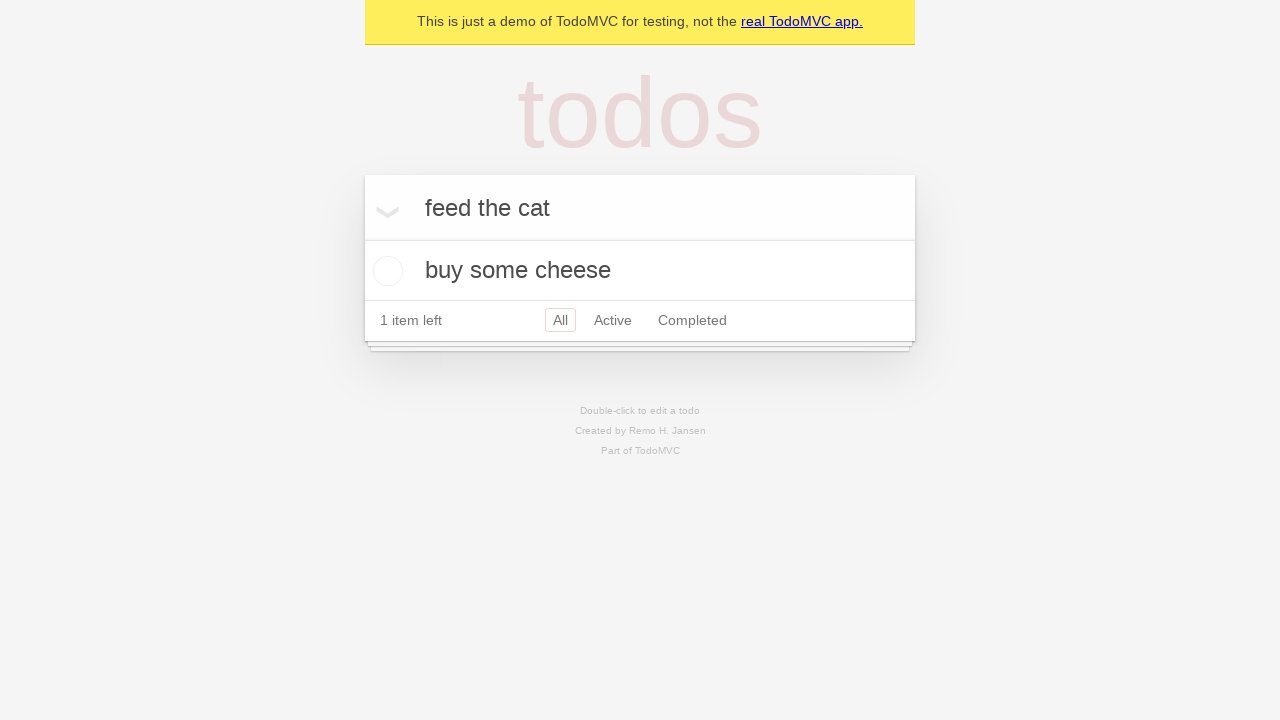

Pressed Enter to create second todo on internal:attr=[placeholder="What needs to be done?"i]
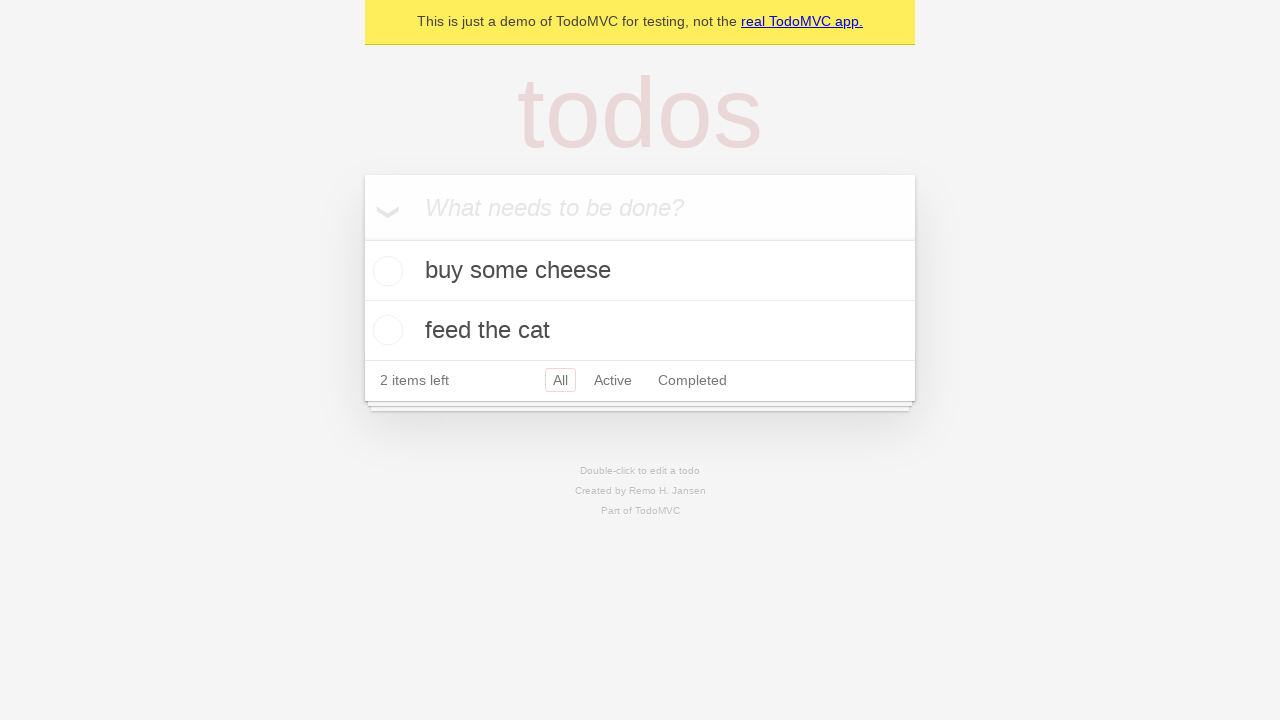

Filled todo input with 'book a doctors appointment' on internal:attr=[placeholder="What needs to be done?"i]
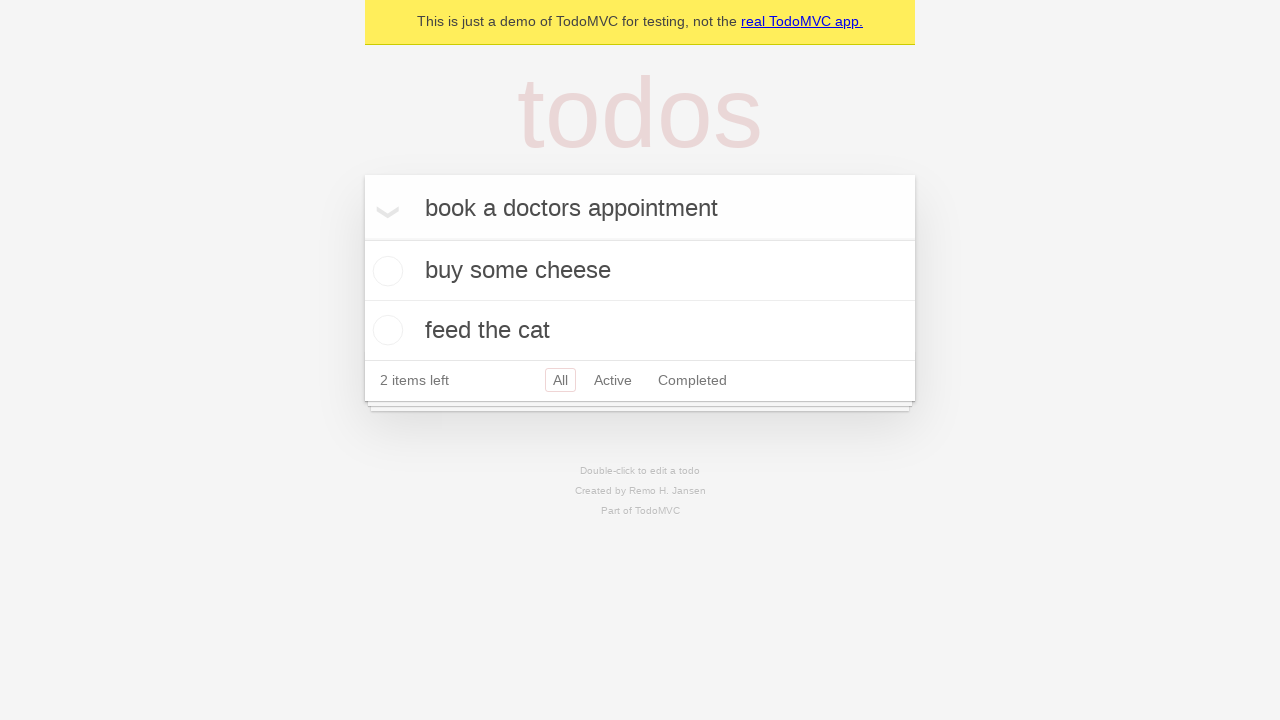

Pressed Enter to create third todo on internal:attr=[placeholder="What needs to be done?"i]
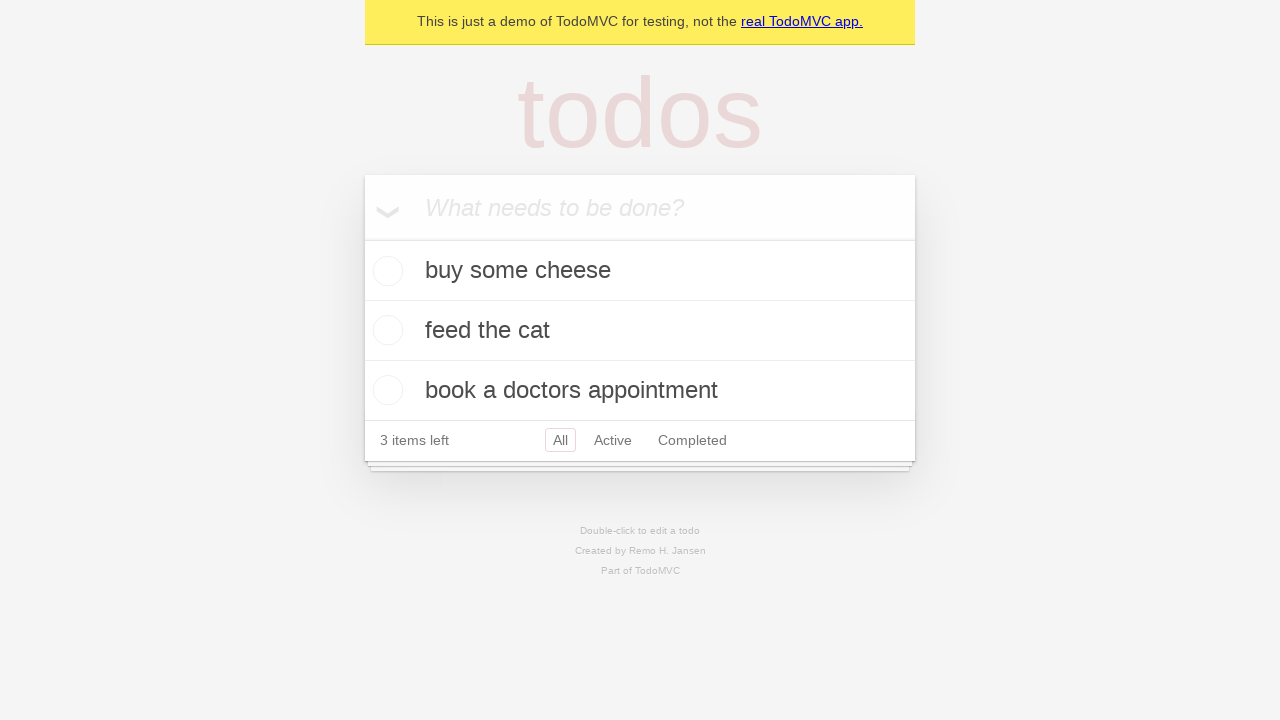

Double-clicked second todo item to enter edit mode at (640, 331) on internal:testid=[data-testid="todo-item"s] >> nth=1
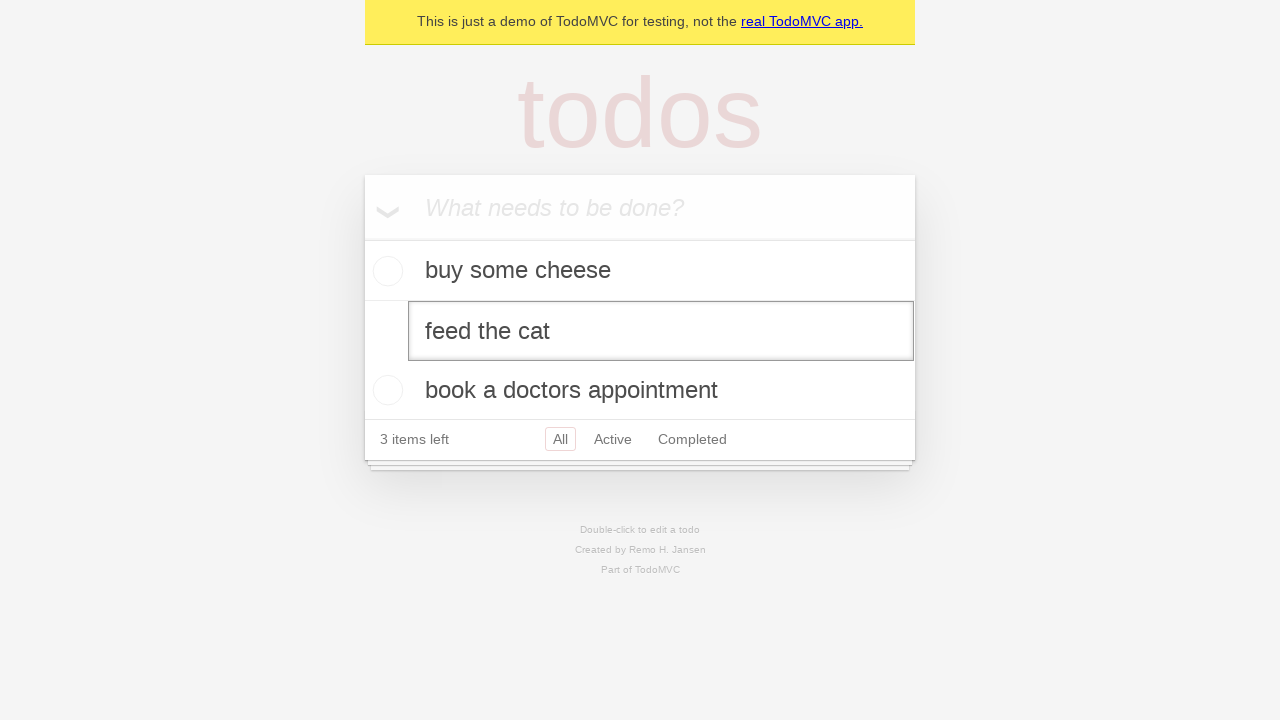

Filled edit textbox with '    buy some sausages    ' (text with leading and trailing spaces) on internal:testid=[data-testid="todo-item"s] >> nth=1 >> internal:role=textbox[nam
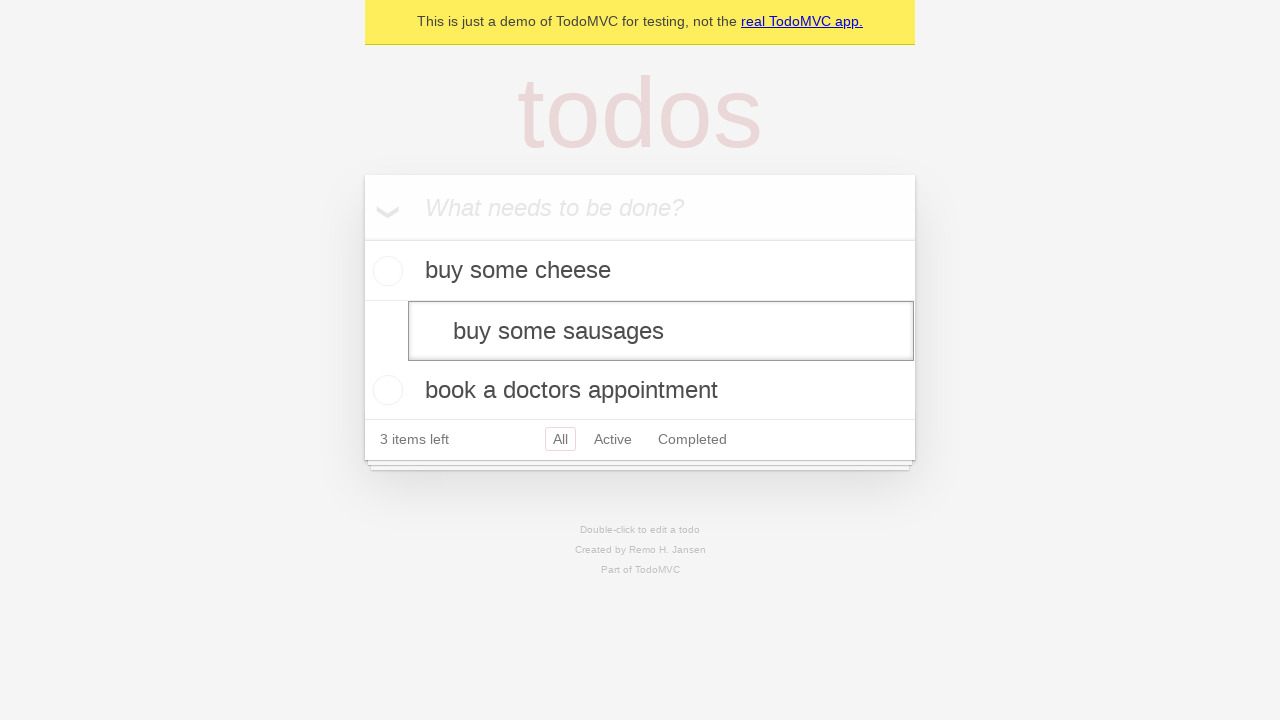

Pressed Enter to save edited todo and verify text is trimmed on internal:testid=[data-testid="todo-item"s] >> nth=1 >> internal:role=textbox[nam
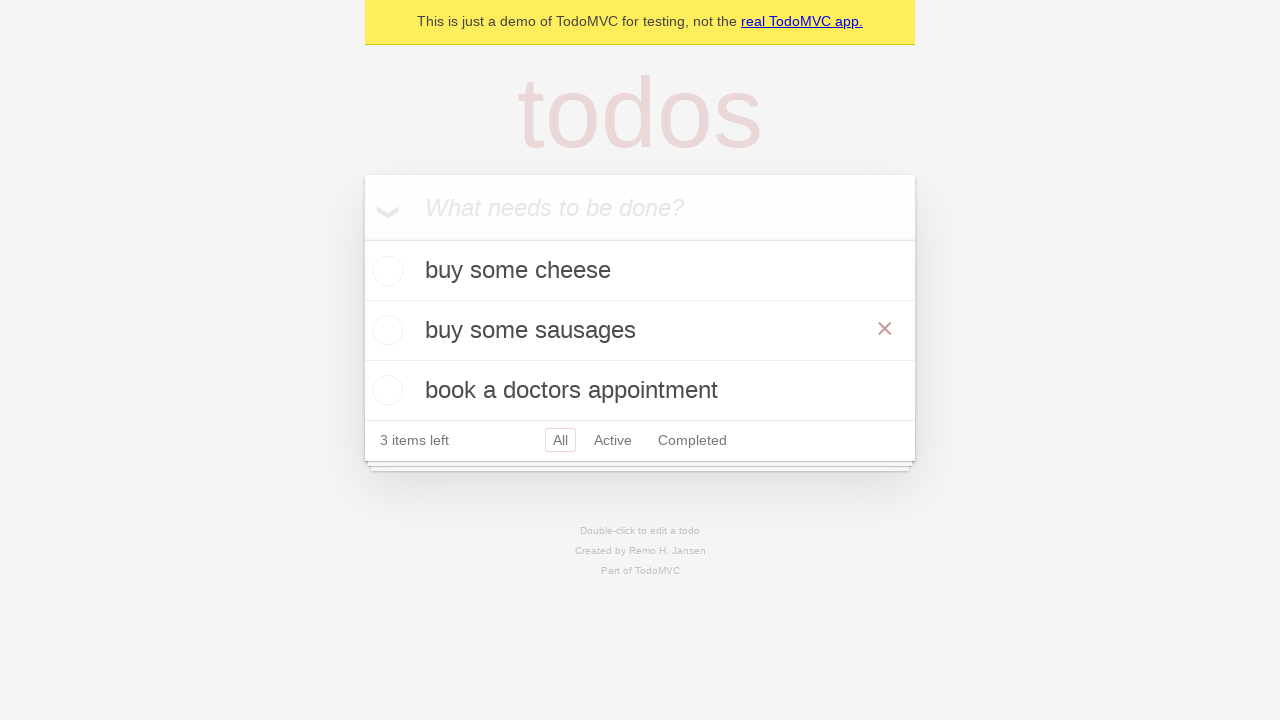

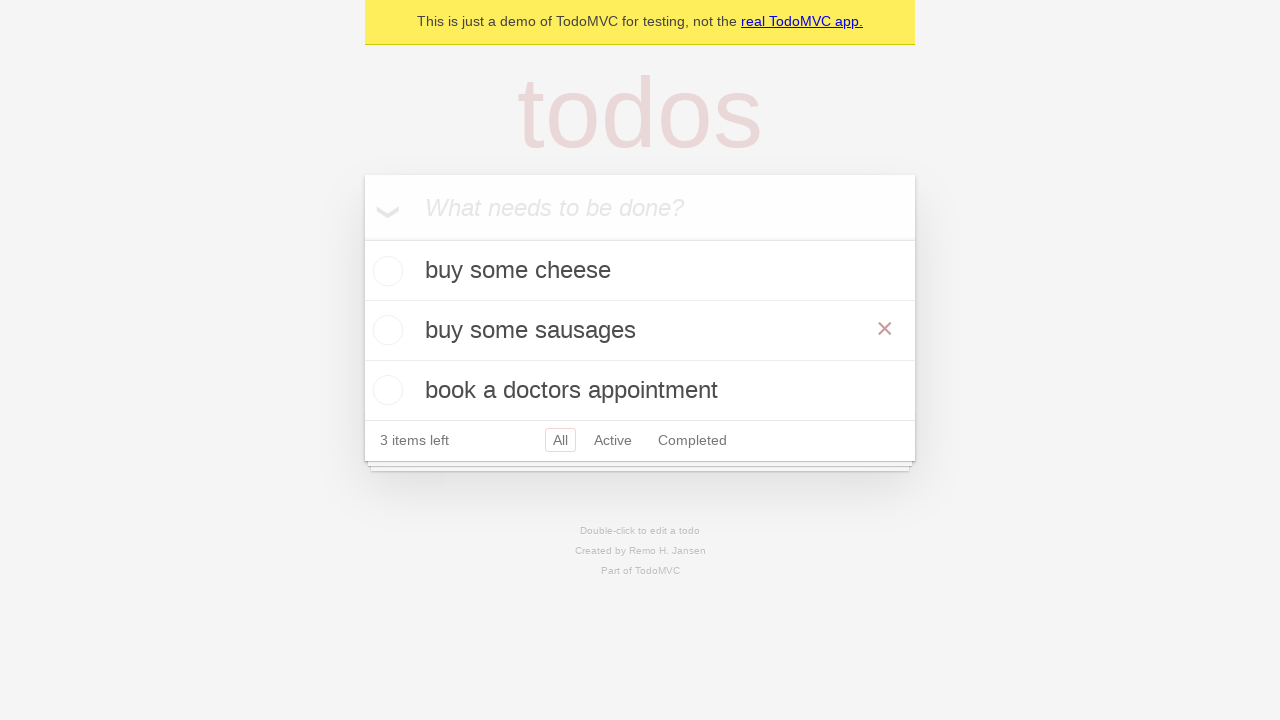